Tests modifying a readonly date field by removing the readonly attribute and setting a new value

Starting URL: https://www.12306.cn/index/

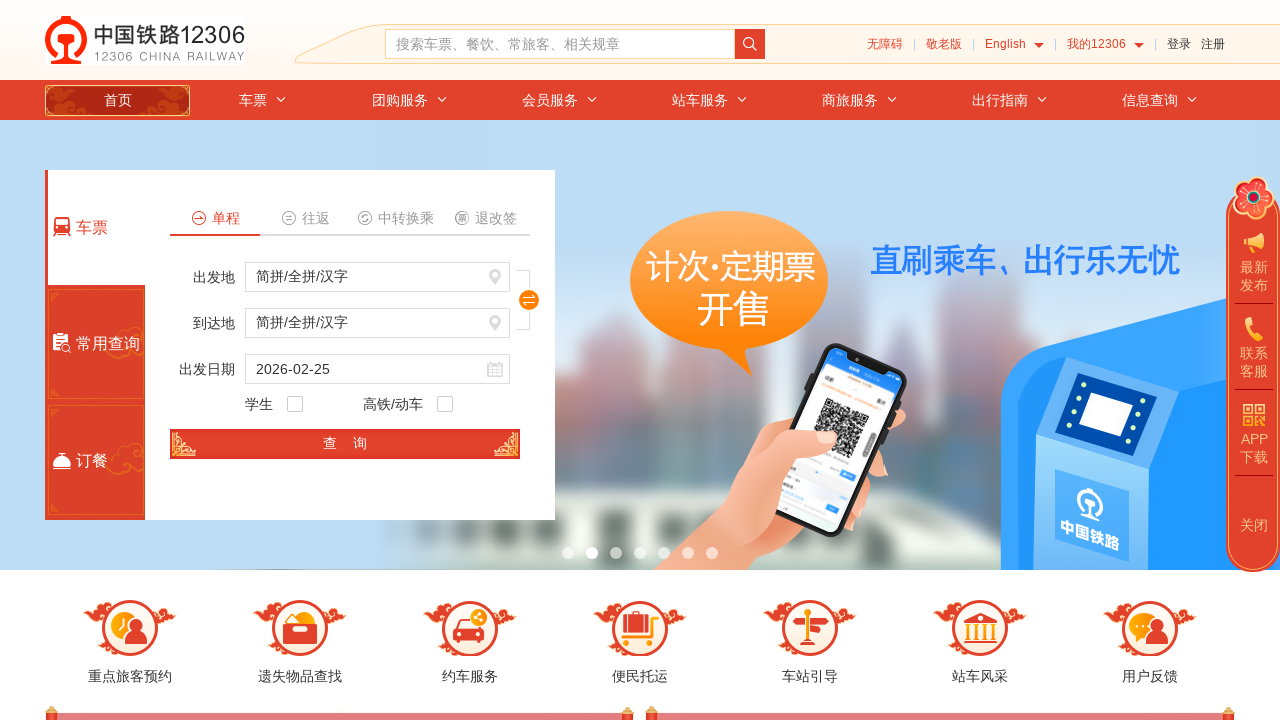

Removed readonly attribute from train_date field
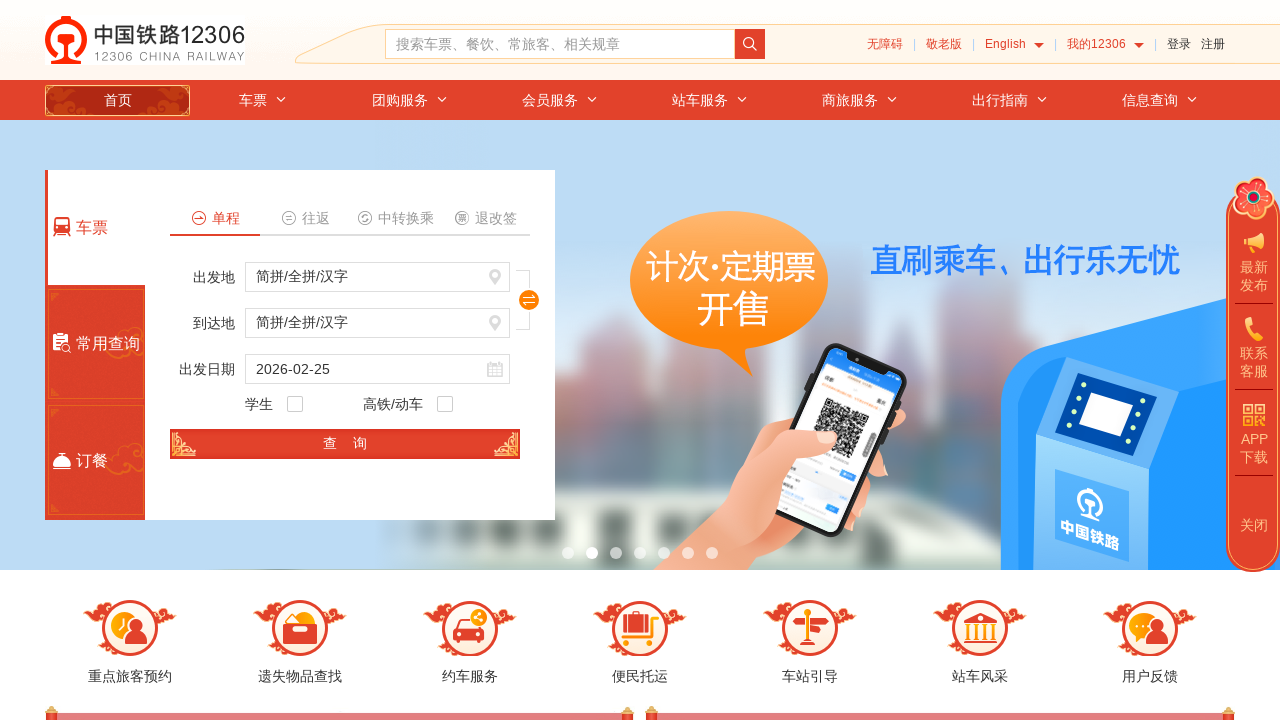

Set train_date value to 2020-12-30
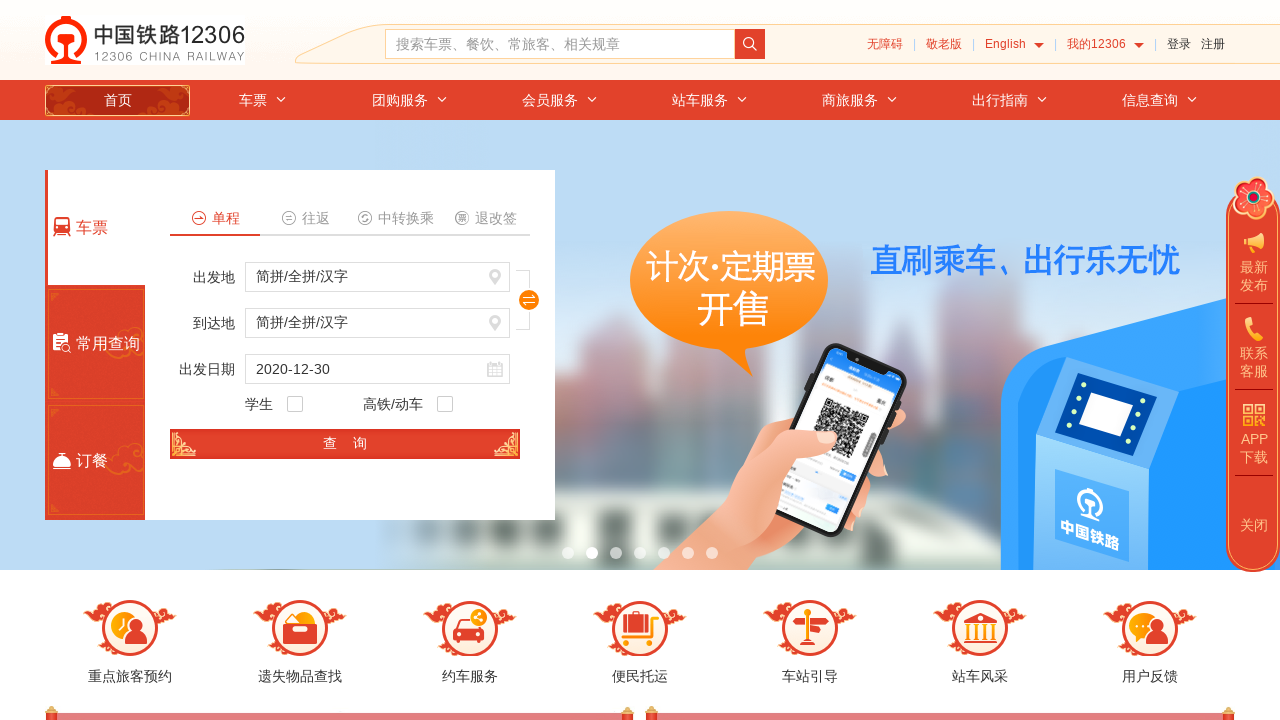

Retrieved train_date value for verification
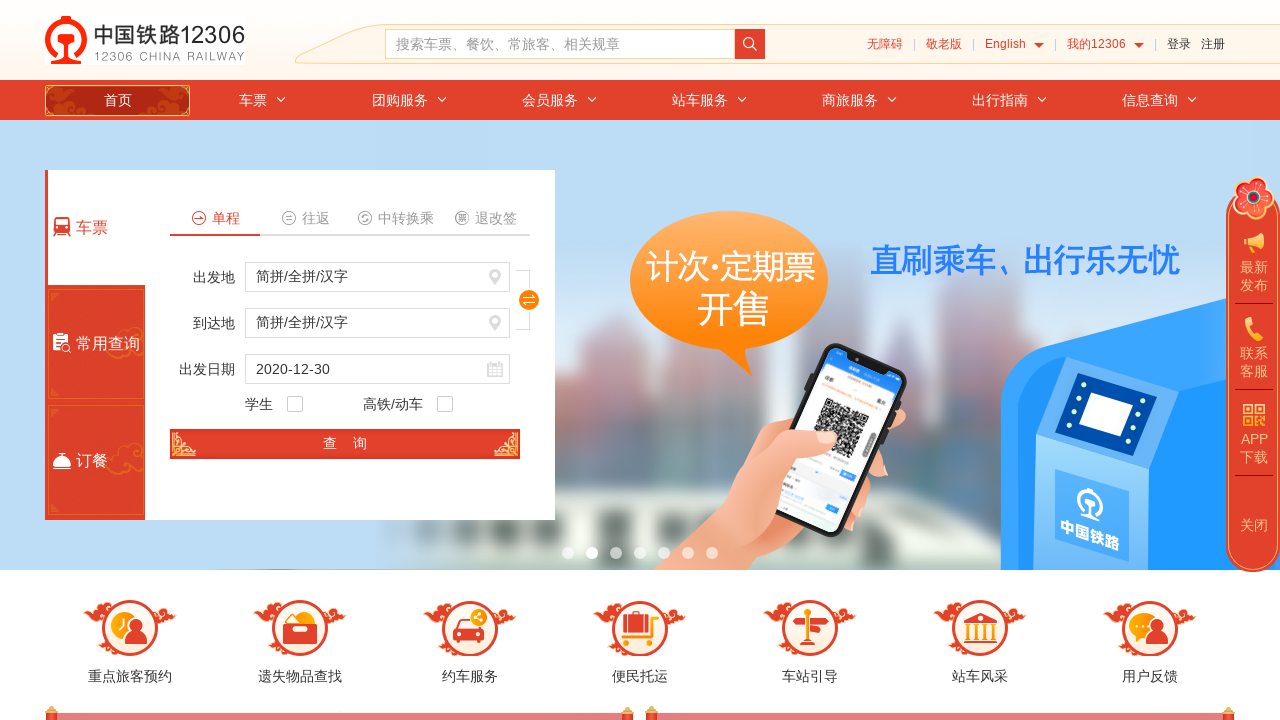

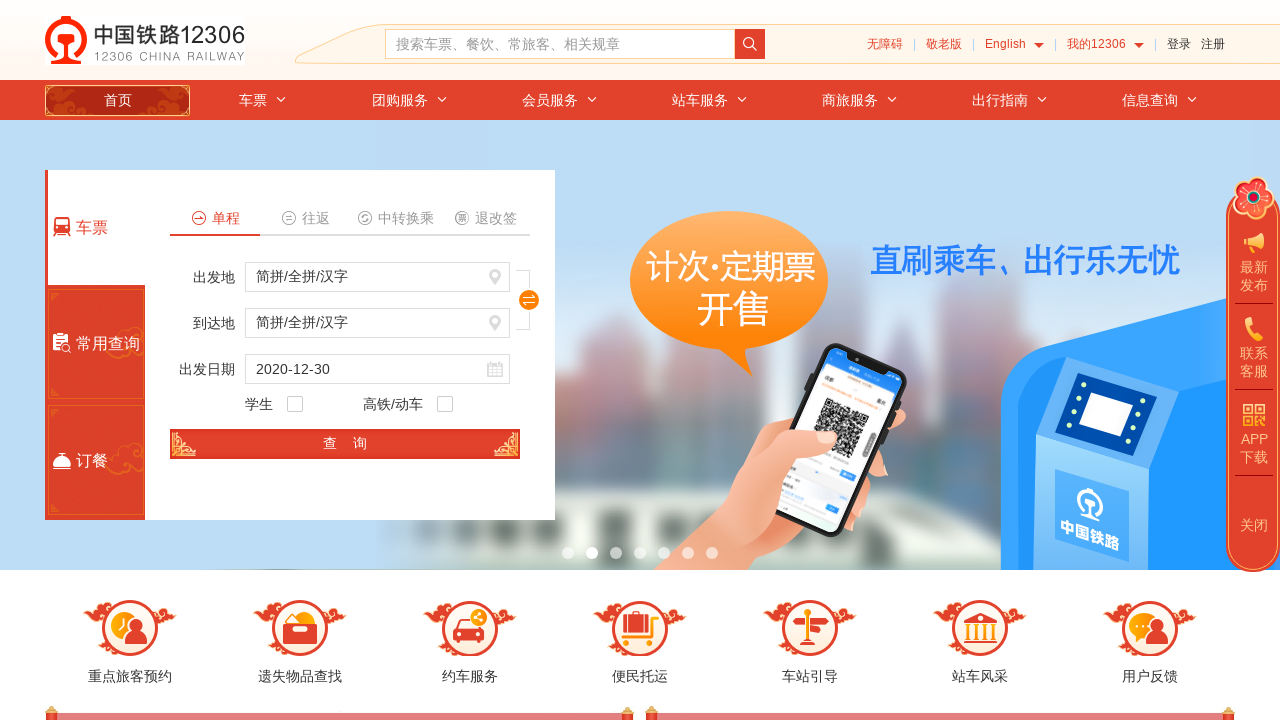